Tests filling text into a JavaScript prompt dialog and verifies the entered text is displayed in the result

Starting URL: https://the-internet.herokuapp.com/javascript_alerts

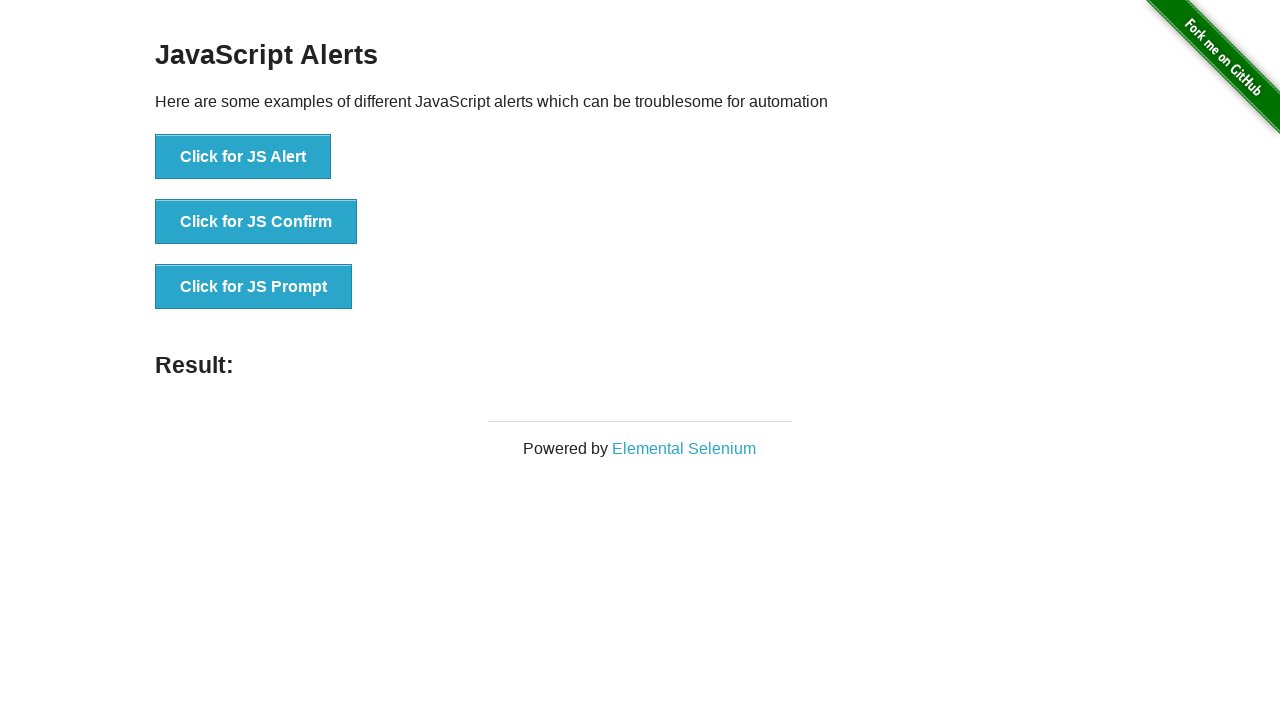

Waited for JavaScript Alerts page heading to be visible
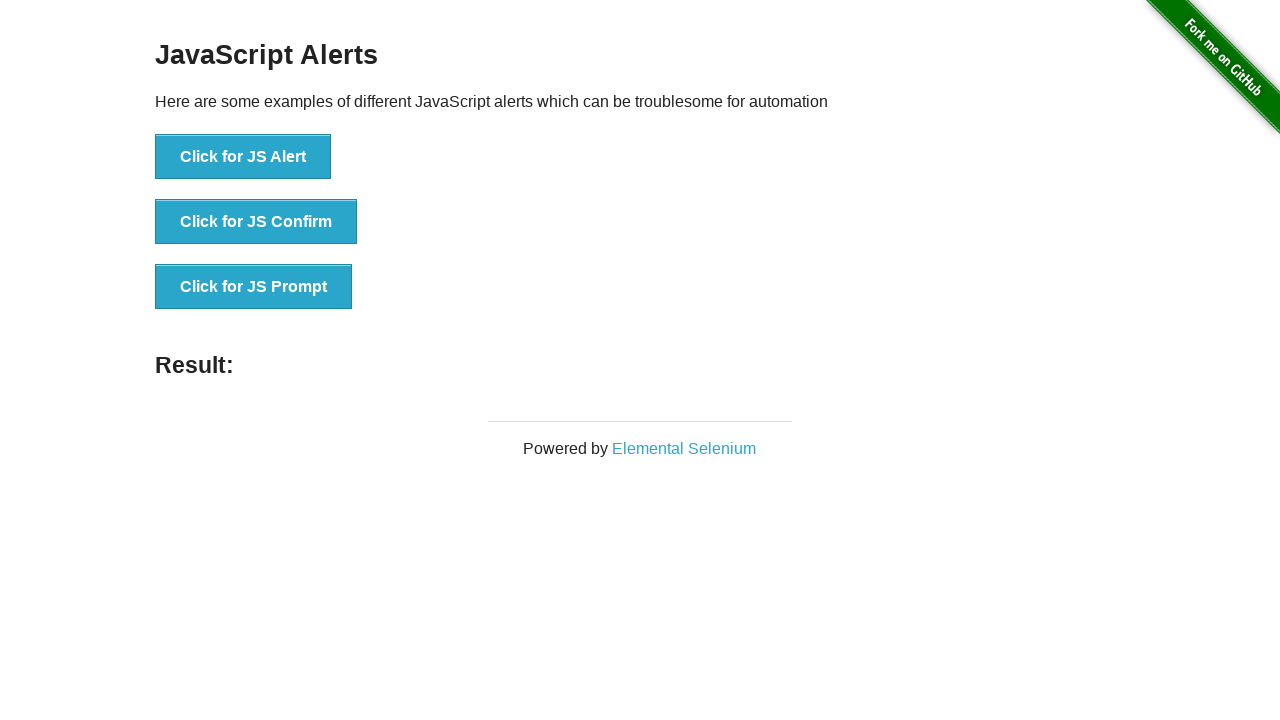

Set up dialog handler to accept prompt with text 'Testing Prompt'
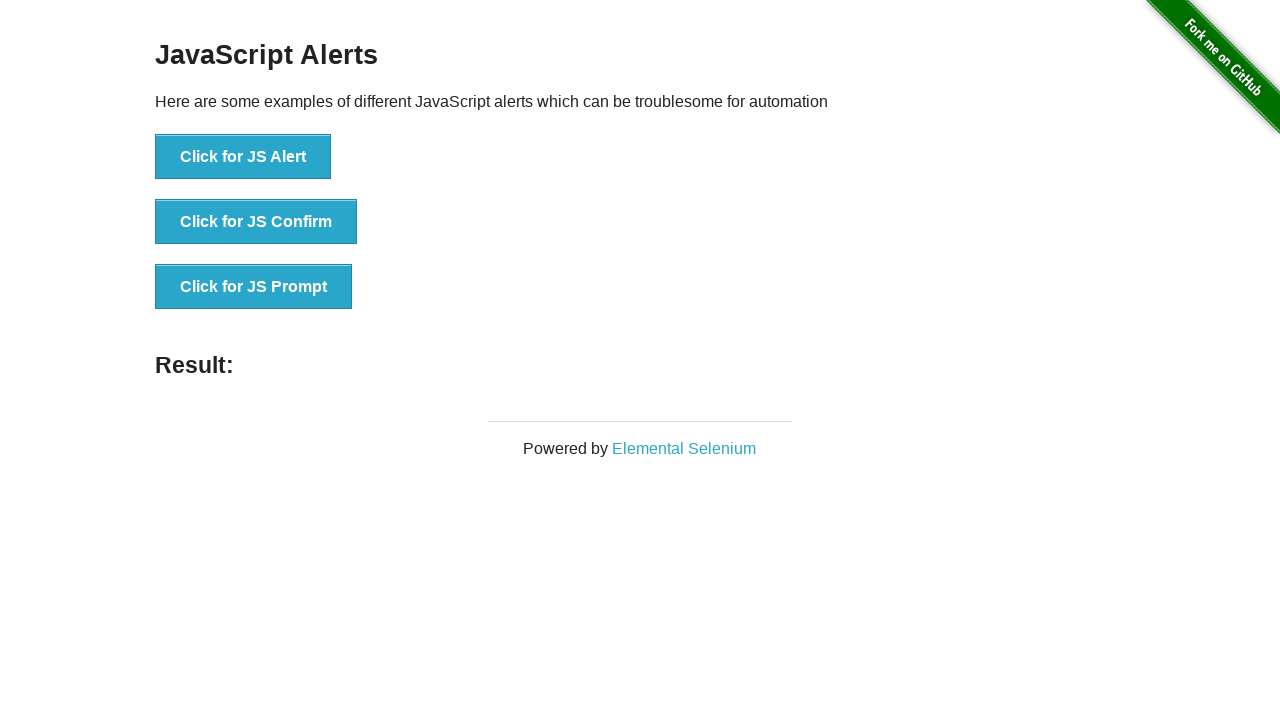

Clicked the 'Click for JS Prompt' button at (254, 287) on xpath=//button[text()='Click for JS Prompt']
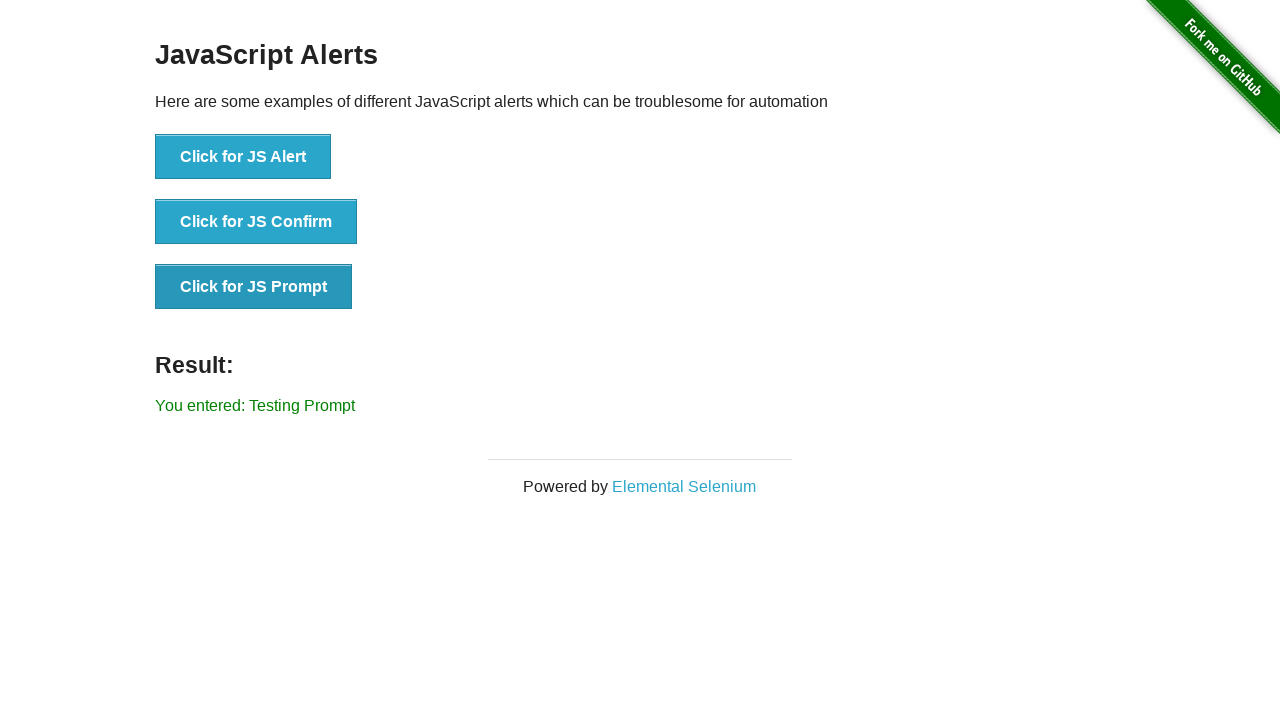

Waited for result label to be visible
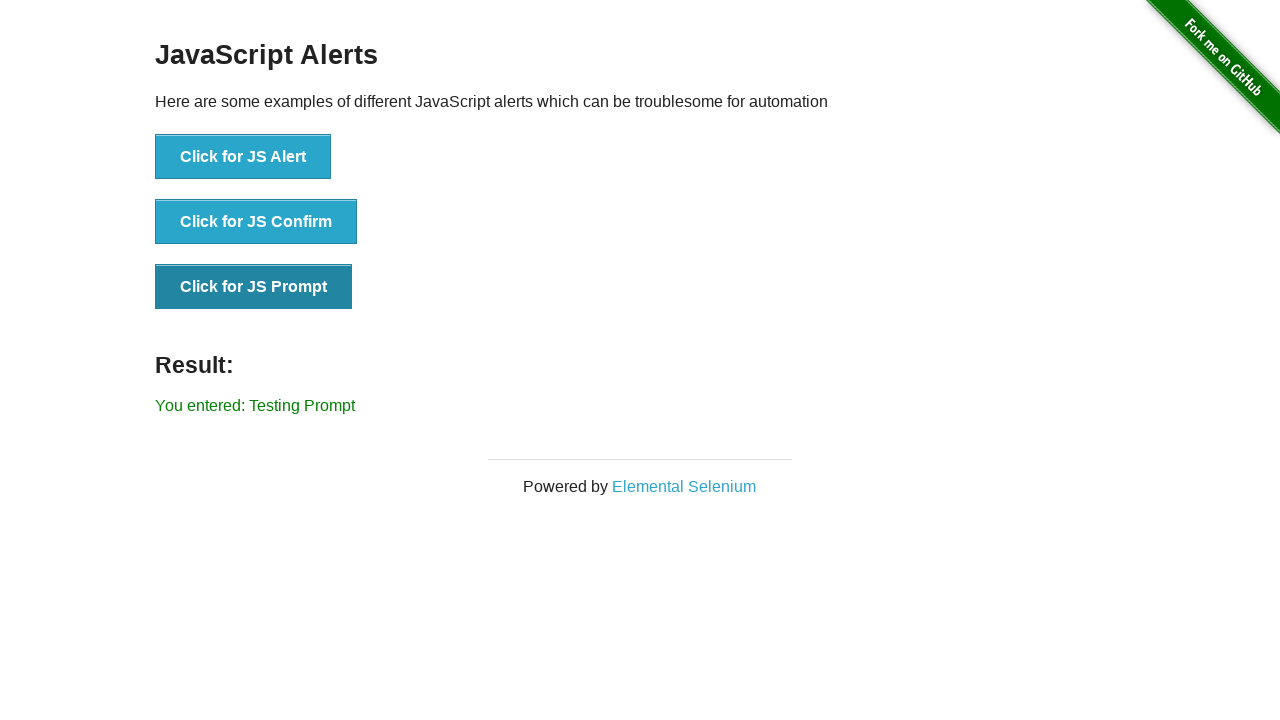

Retrieved text content from result label
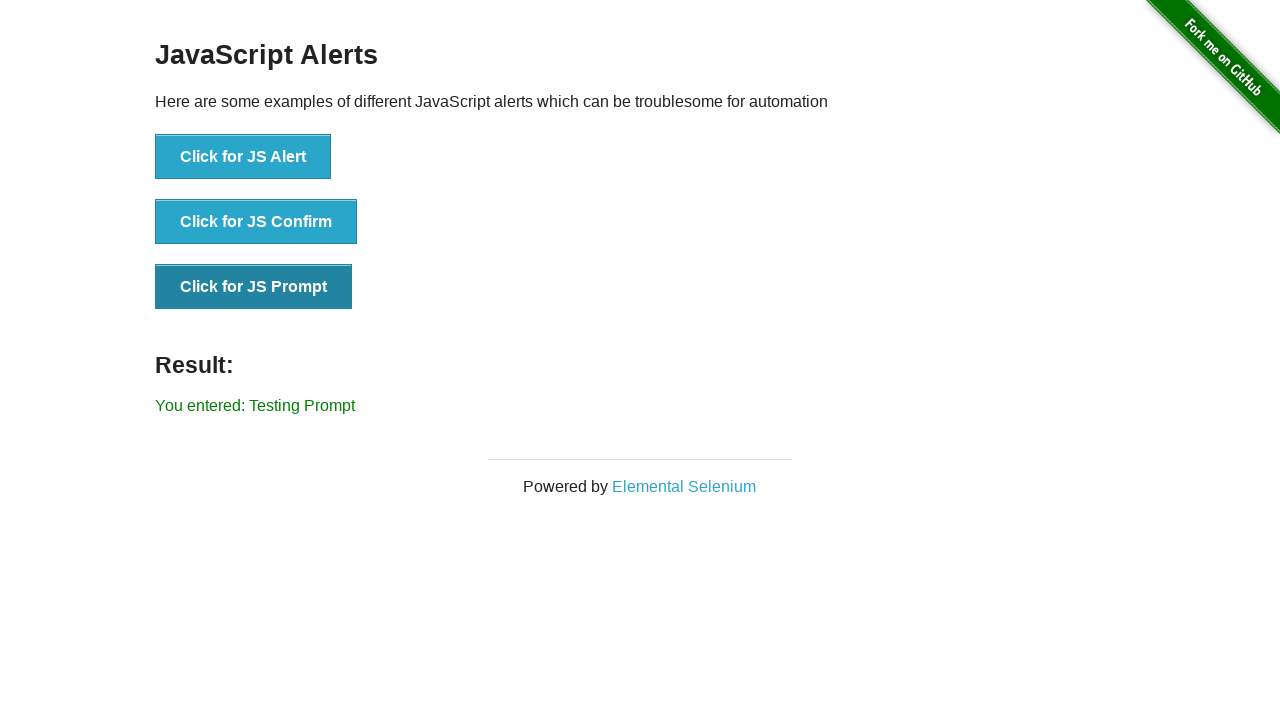

Verified that result contains 'You entered: Testing Prompt'
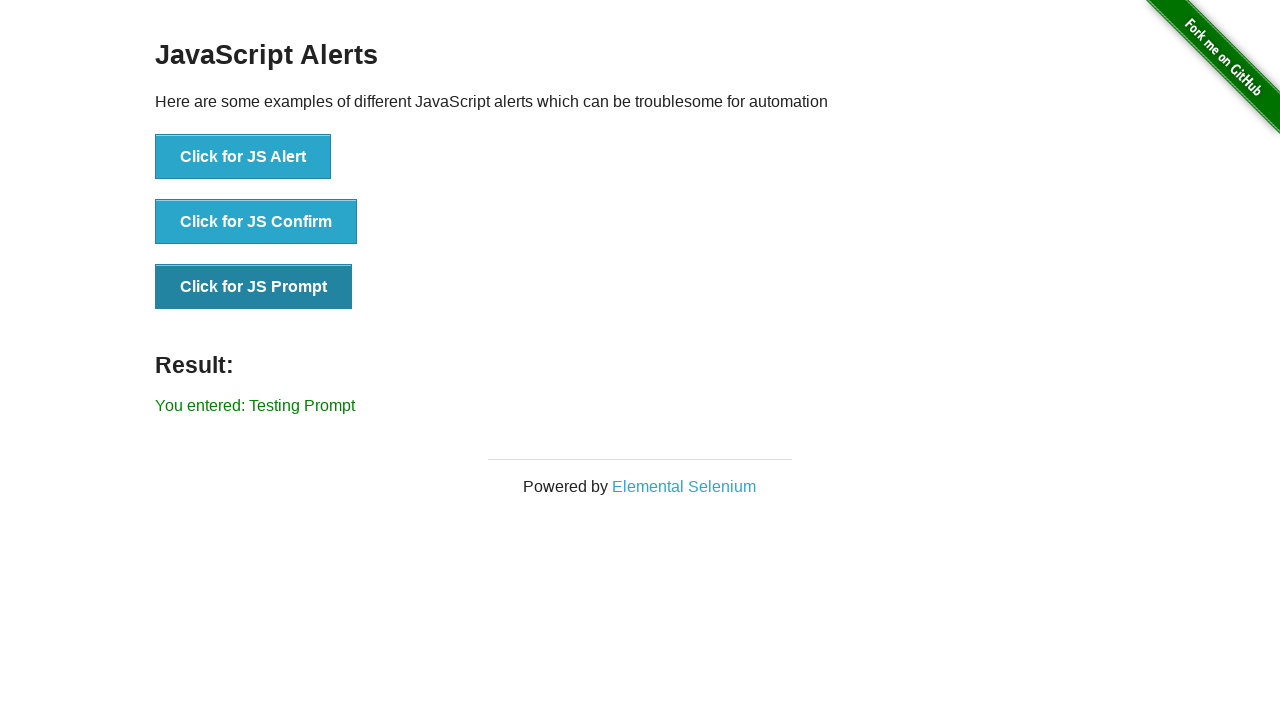

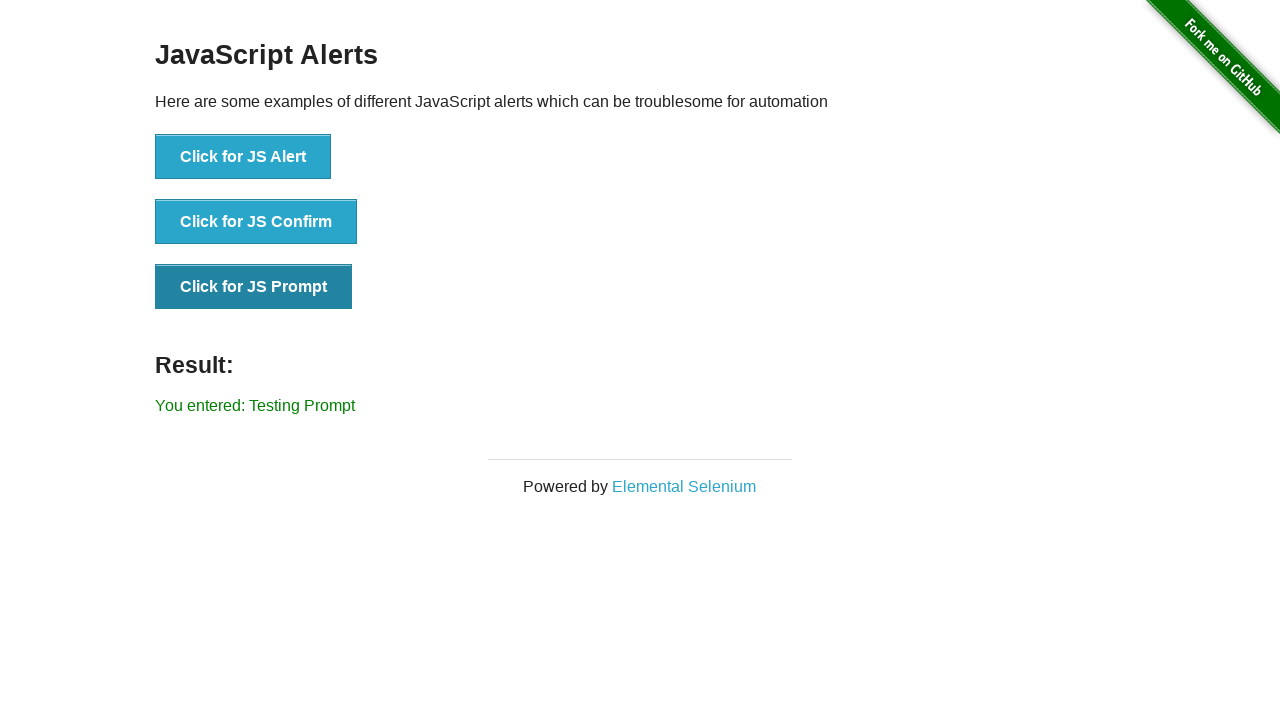